Tests JavaScript alert dialog functionality by clicking a button to trigger an alert, verifying the alert text is "Hello world!", and then accepting the alert.

Starting URL: https://bonigarcia.dev/selenium-webdriver-java/dialog-boxes.html

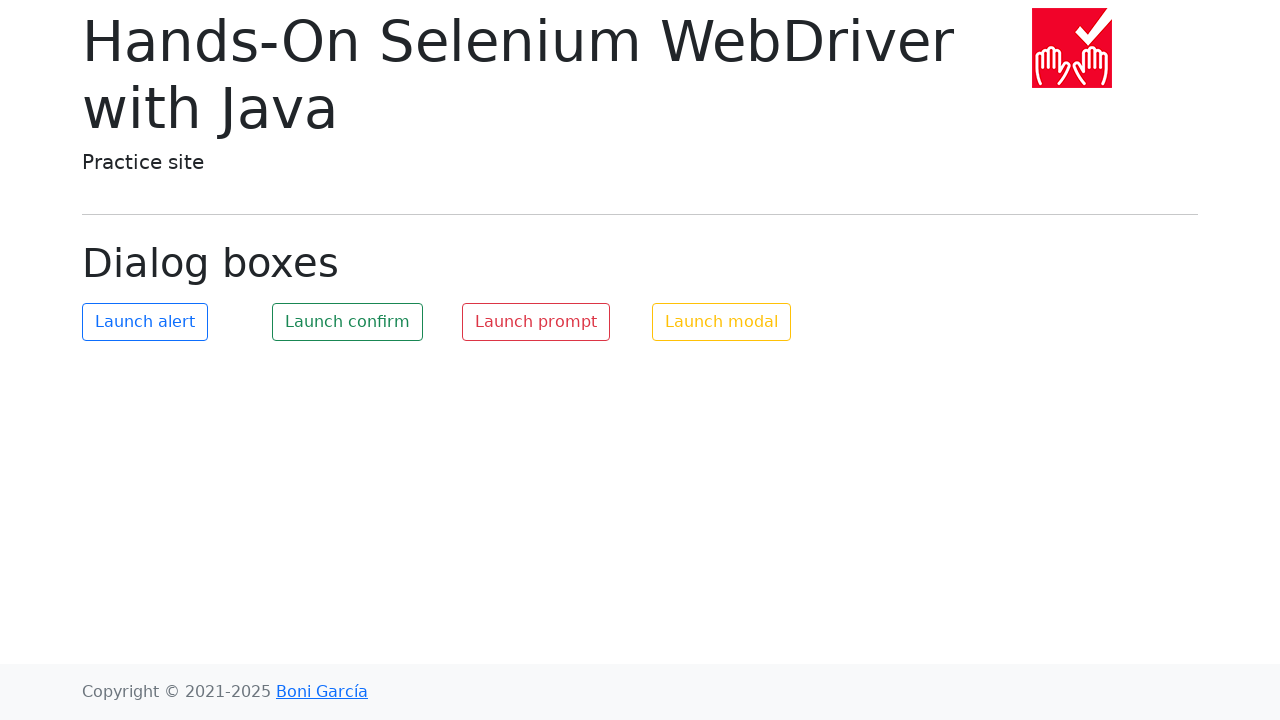

Clicked the 'Launch alert' button to trigger alert dialog at (145, 322) on #my-alert
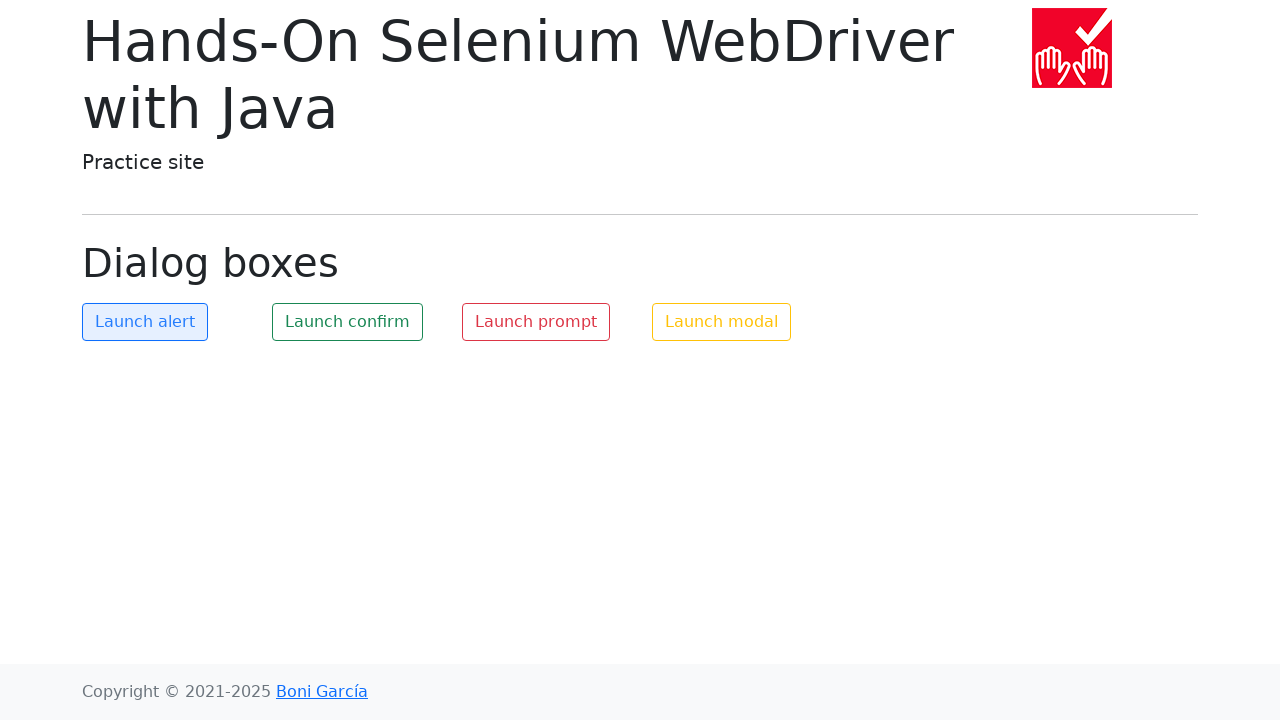

Set up dialog event handler to verify and accept alert
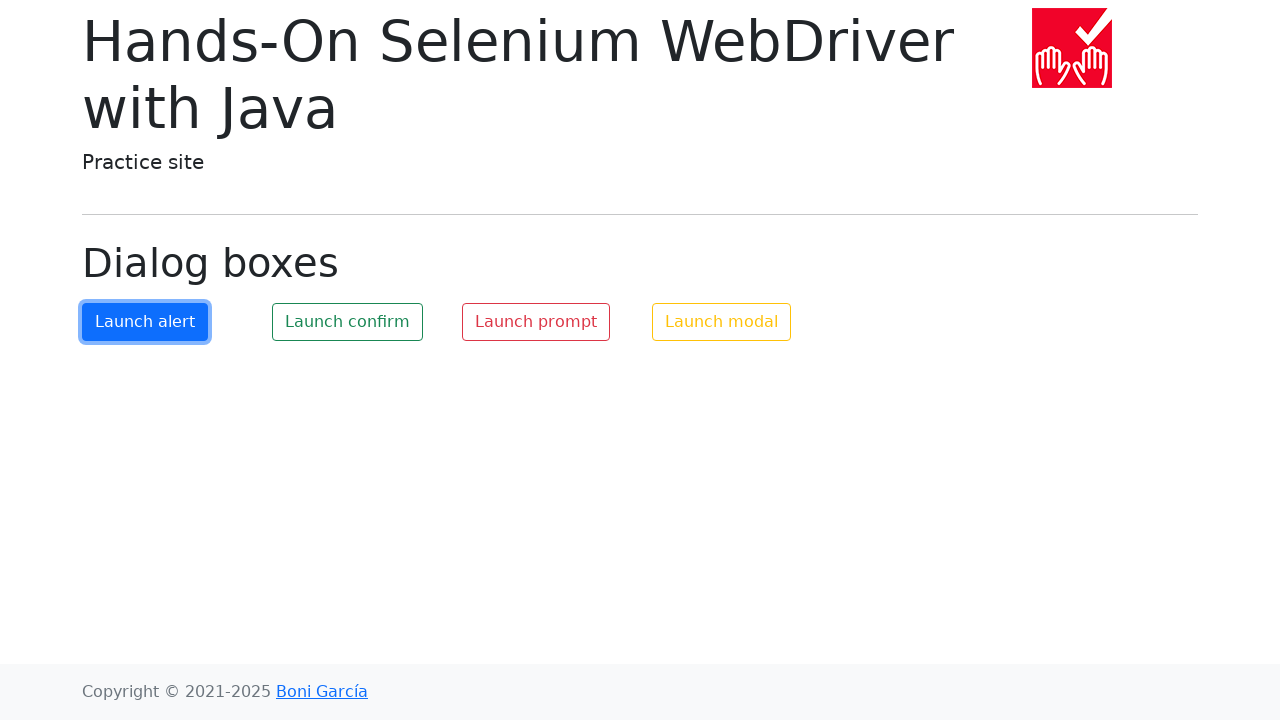

Clicked the 'Launch alert' button to trigger dialog with handler at (145, 322) on #my-alert
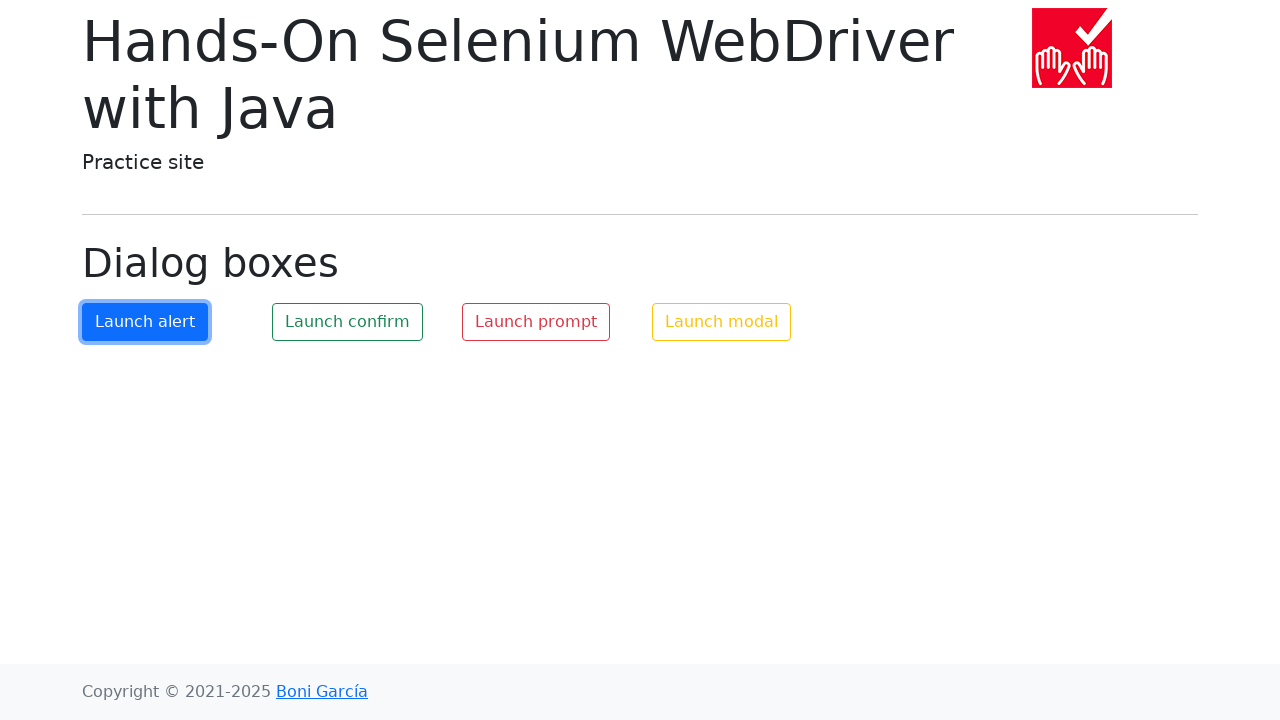

Waited for dialog processing to complete
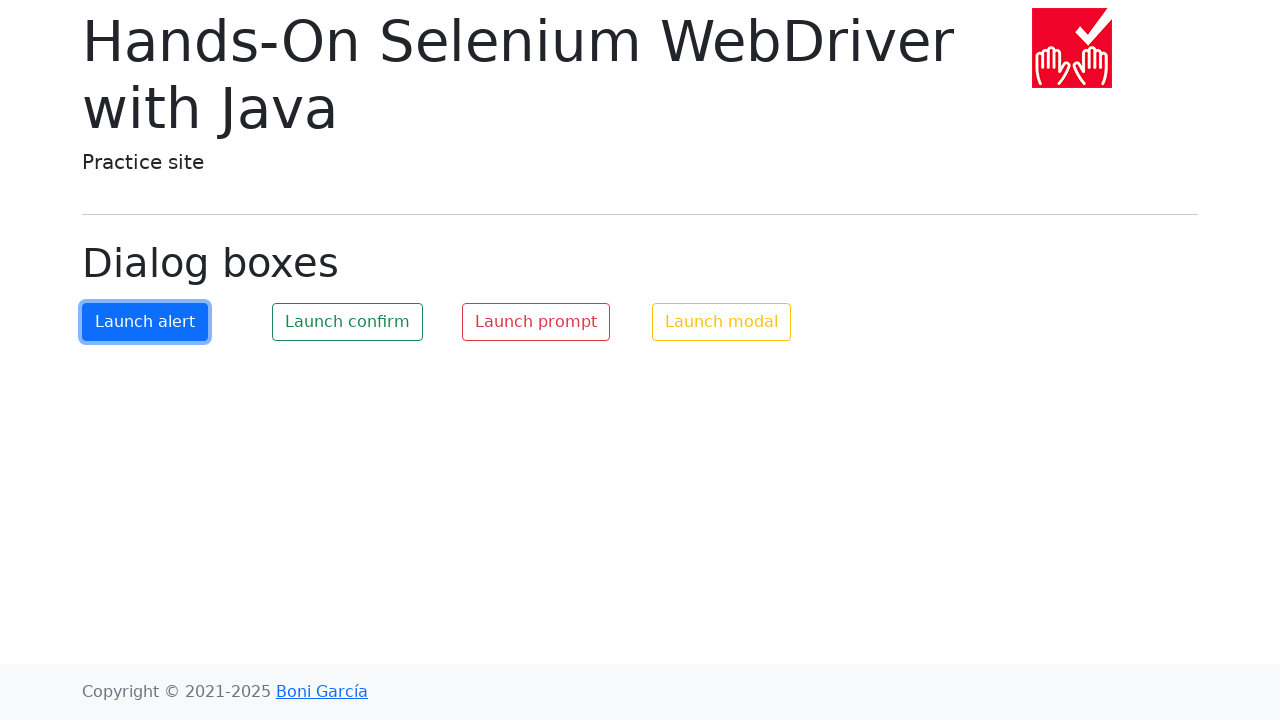

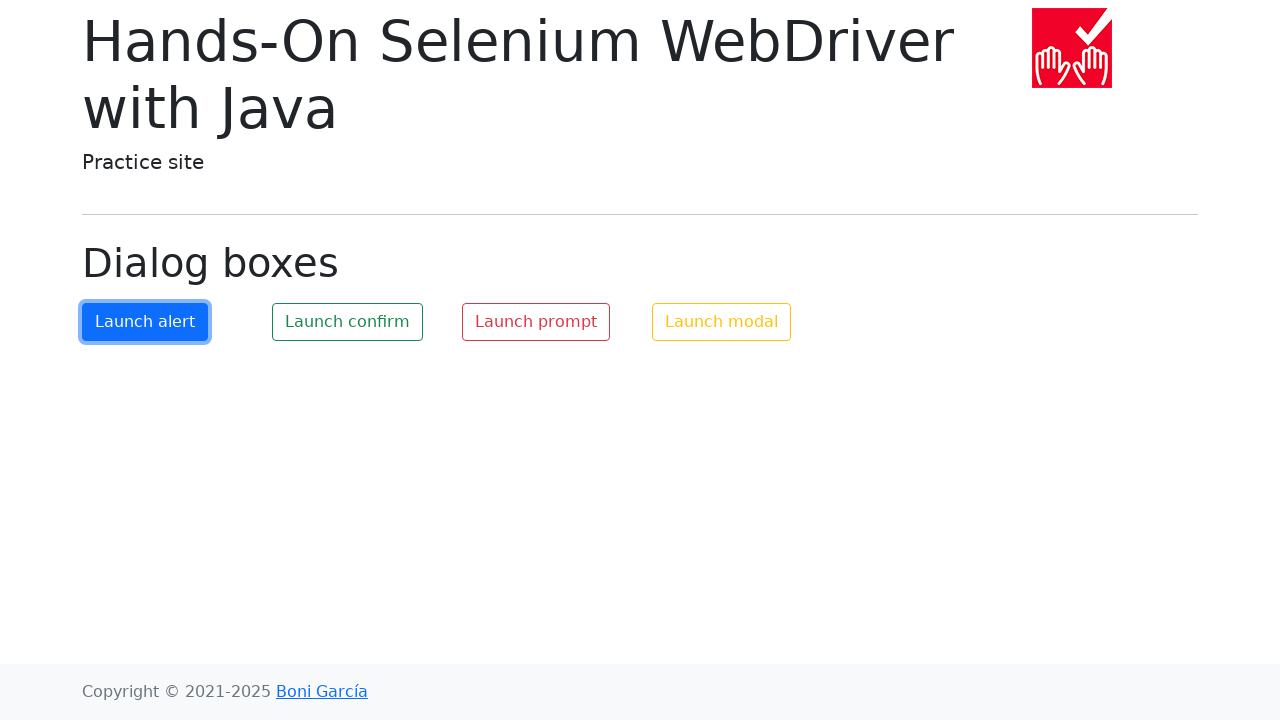